Tests clicking the "New Tab" button and verifying that the new tab displays the expected sample page message

Starting URL: https://demoqa.com/browser-windows

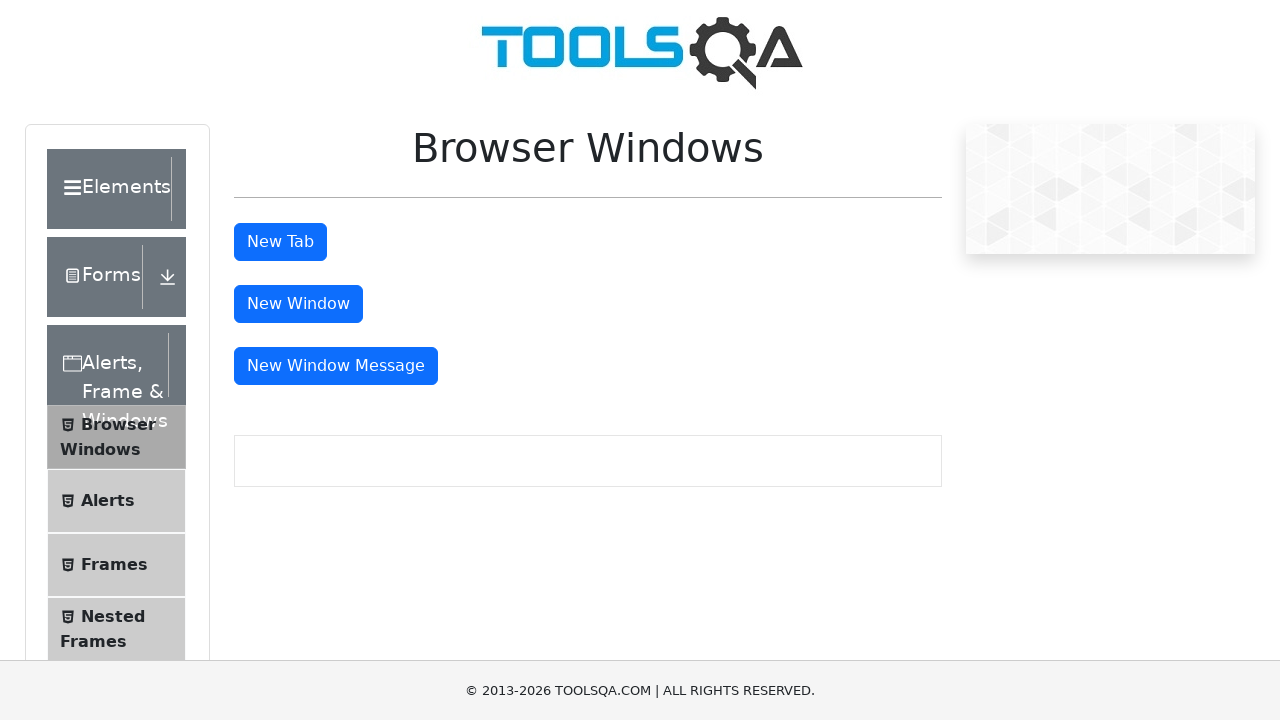

Waited for New Tab button to be visible
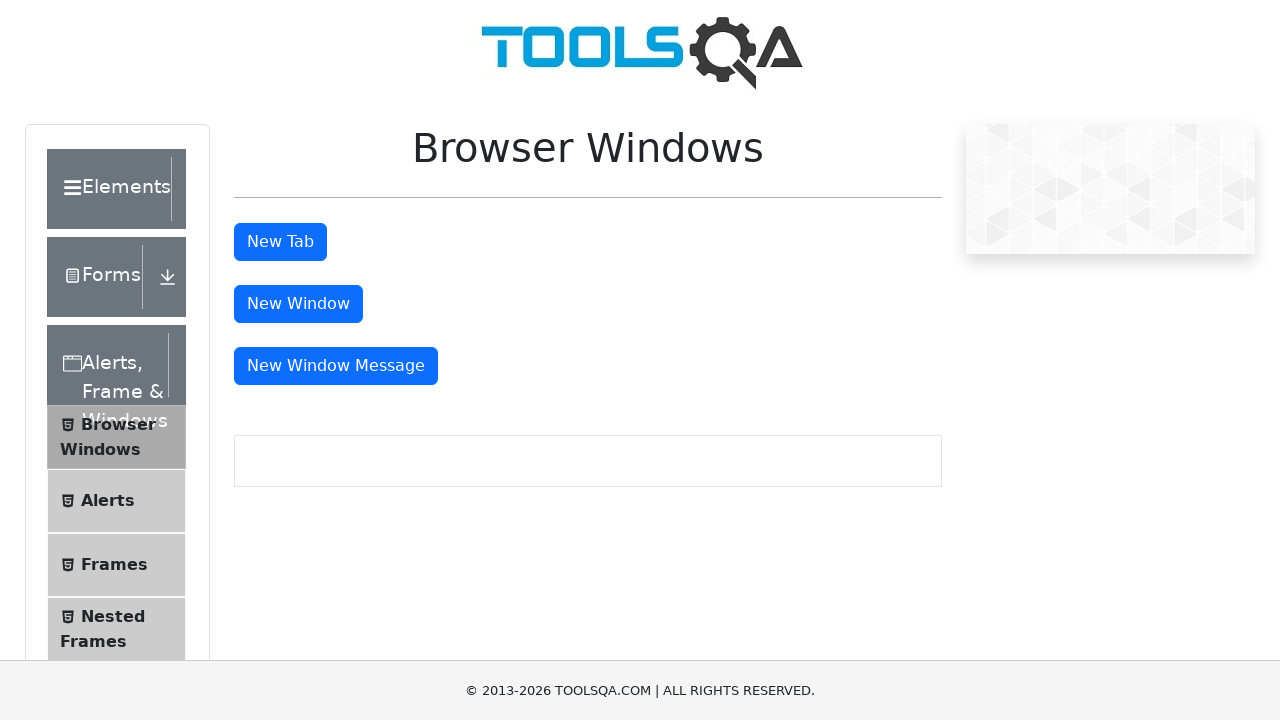

Clicked the New Tab button at (280, 242) on #tabButton
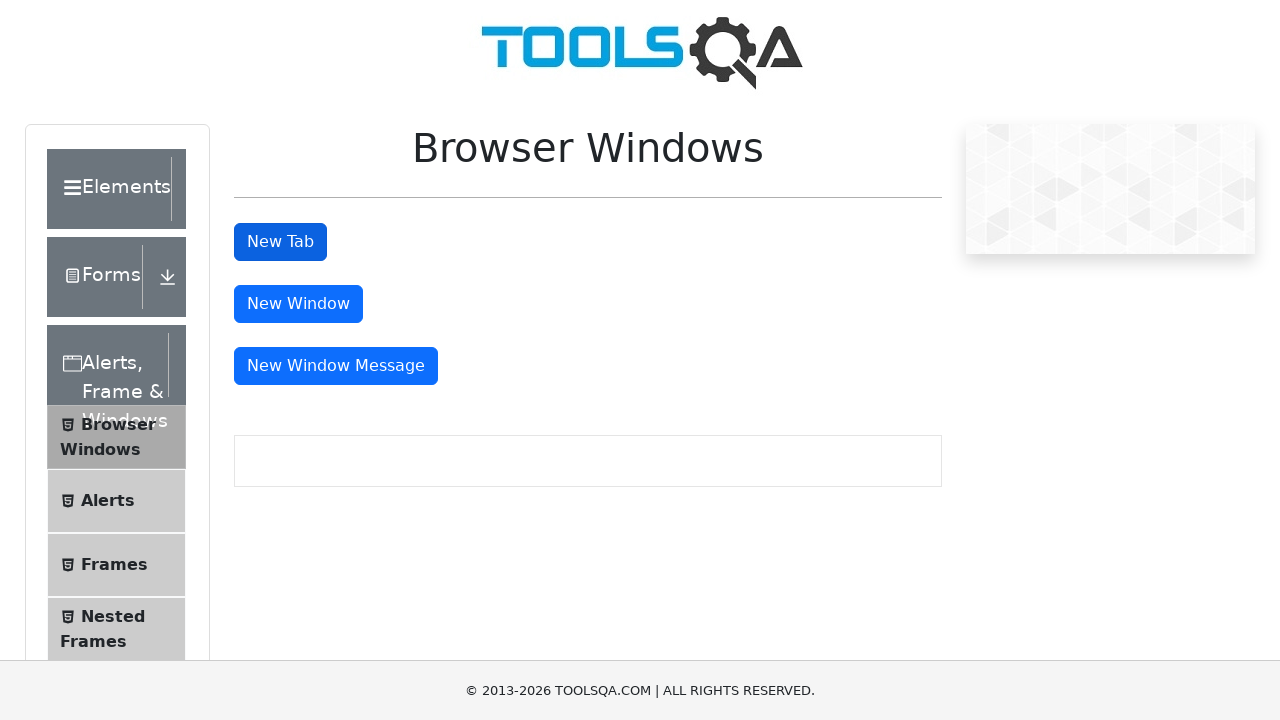

New tab opened and page object captured at (280, 242) on #tabButton
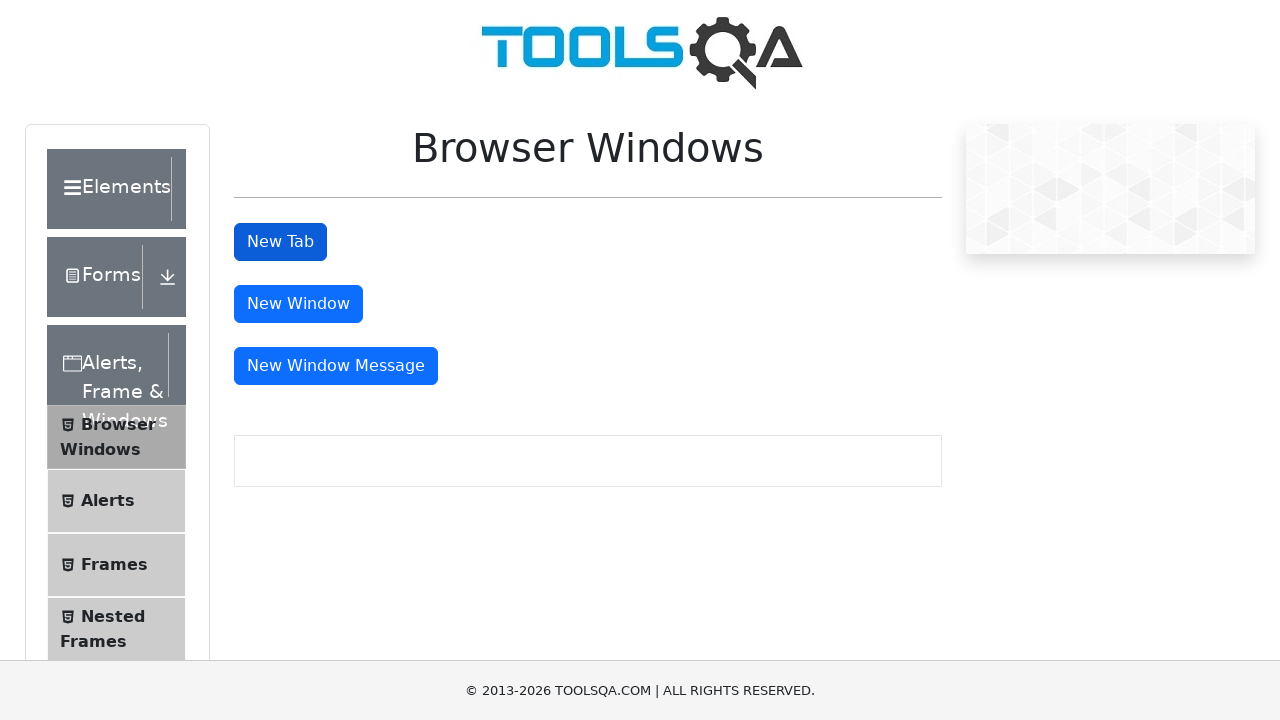

New page finished loading
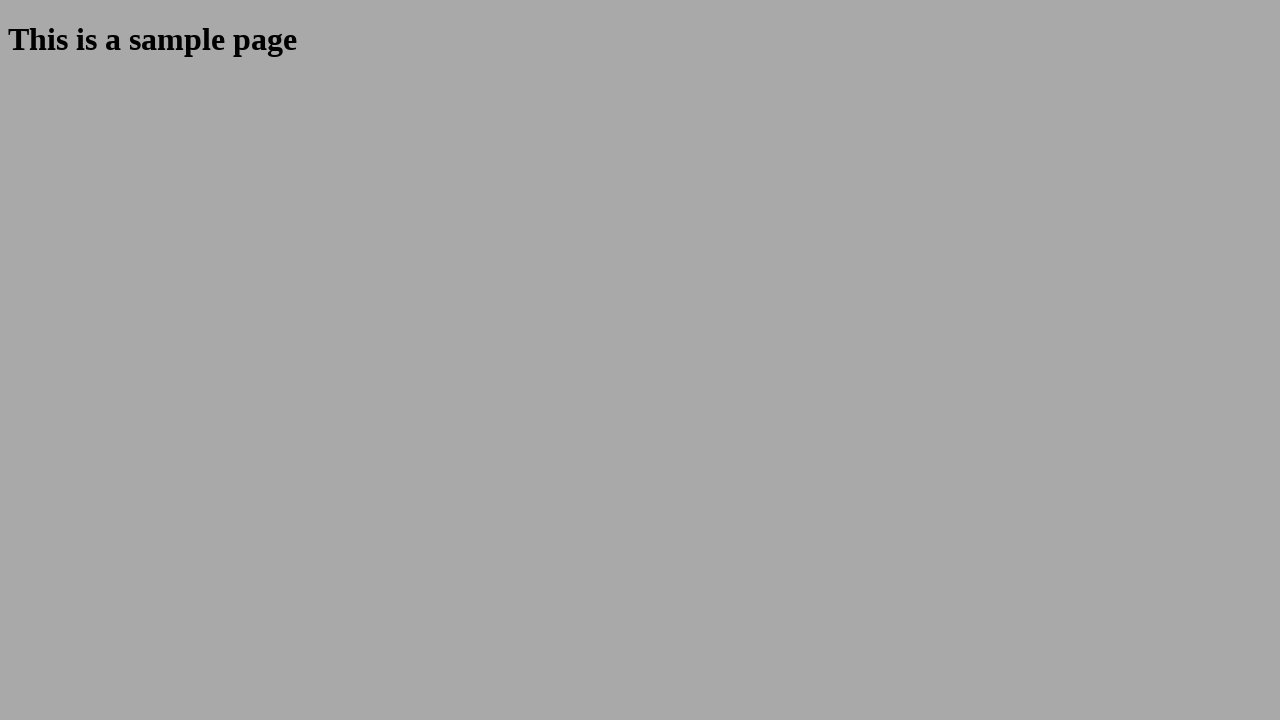

Sample heading element is visible
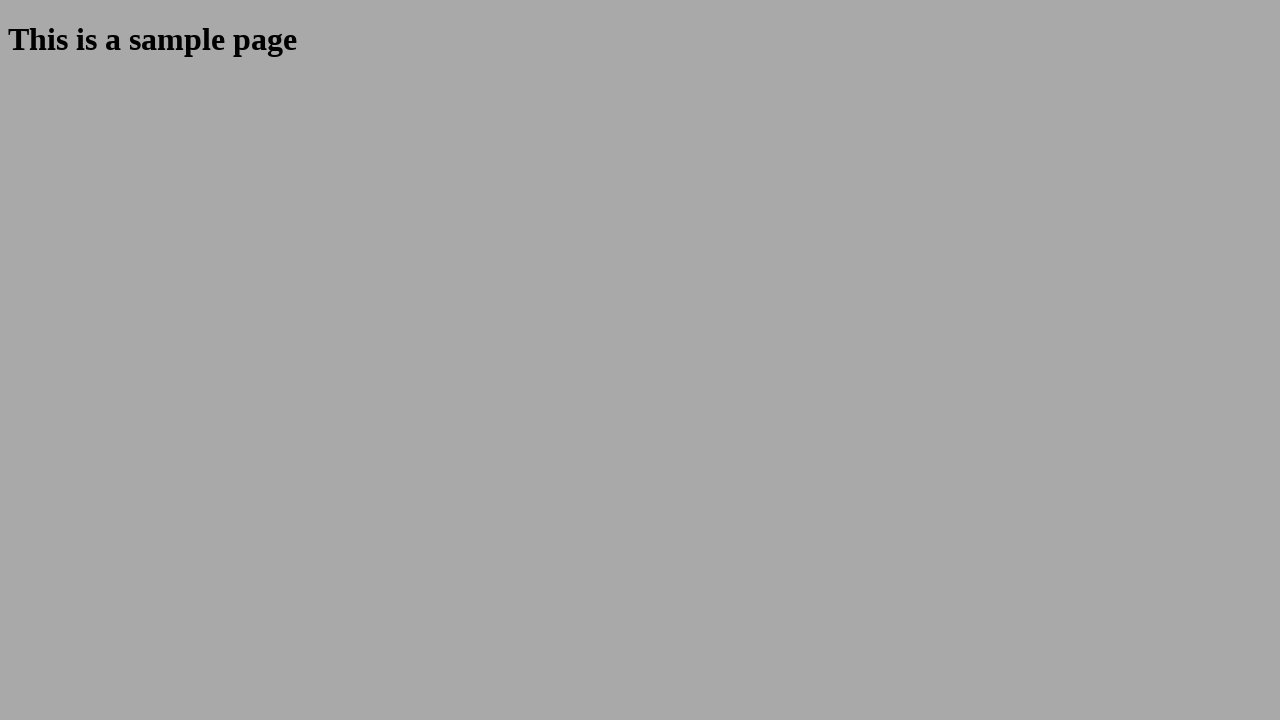

Extracted heading text: 'This is a sample page'
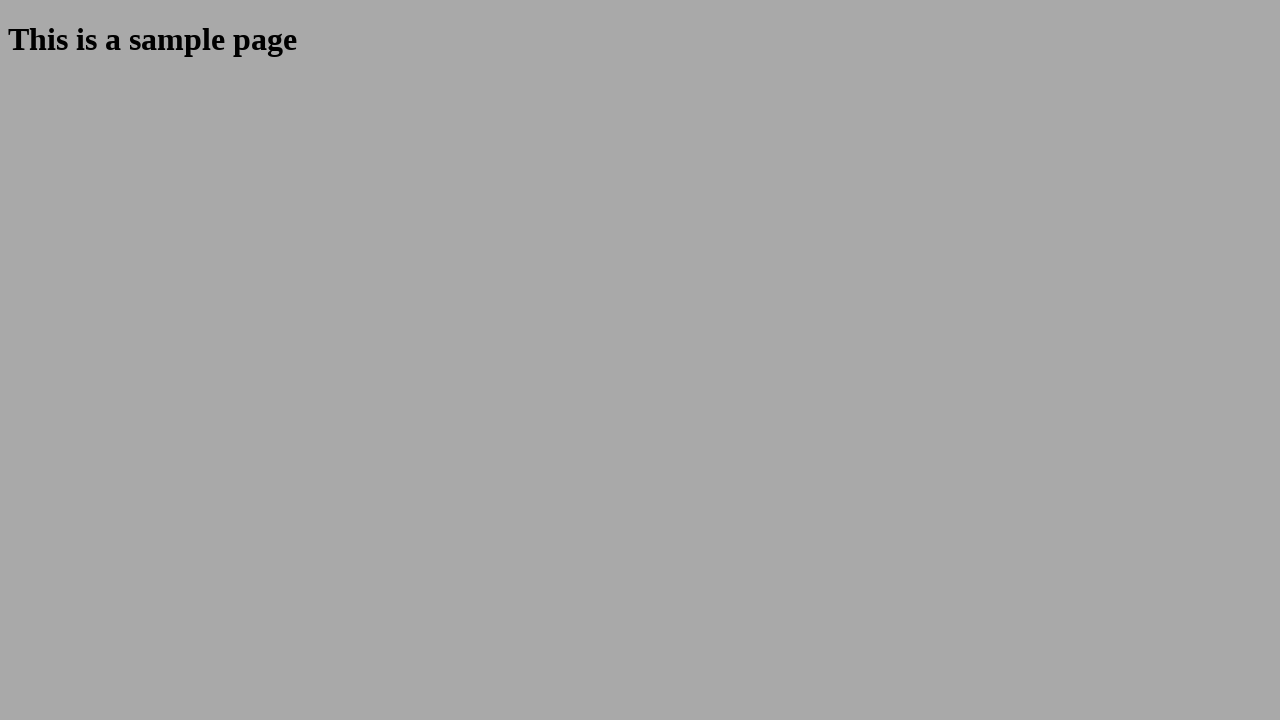

Verified heading text is 'This is a sample page'
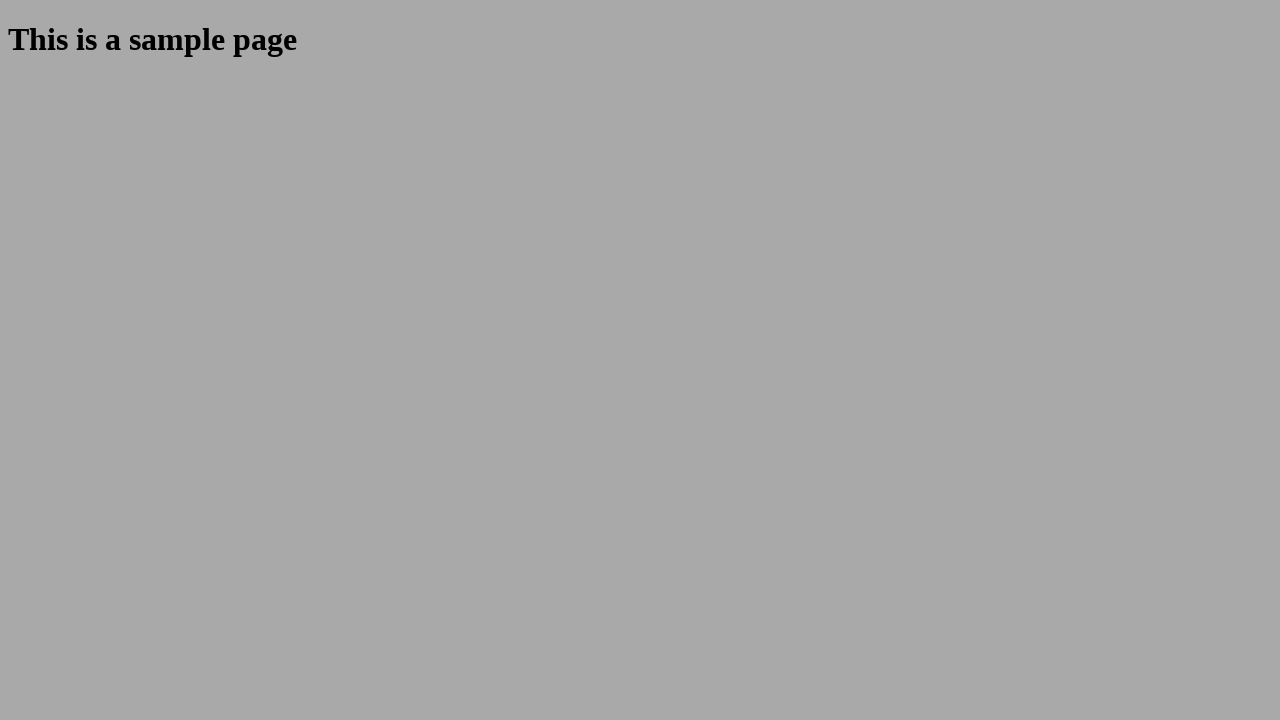

Closed the new tab
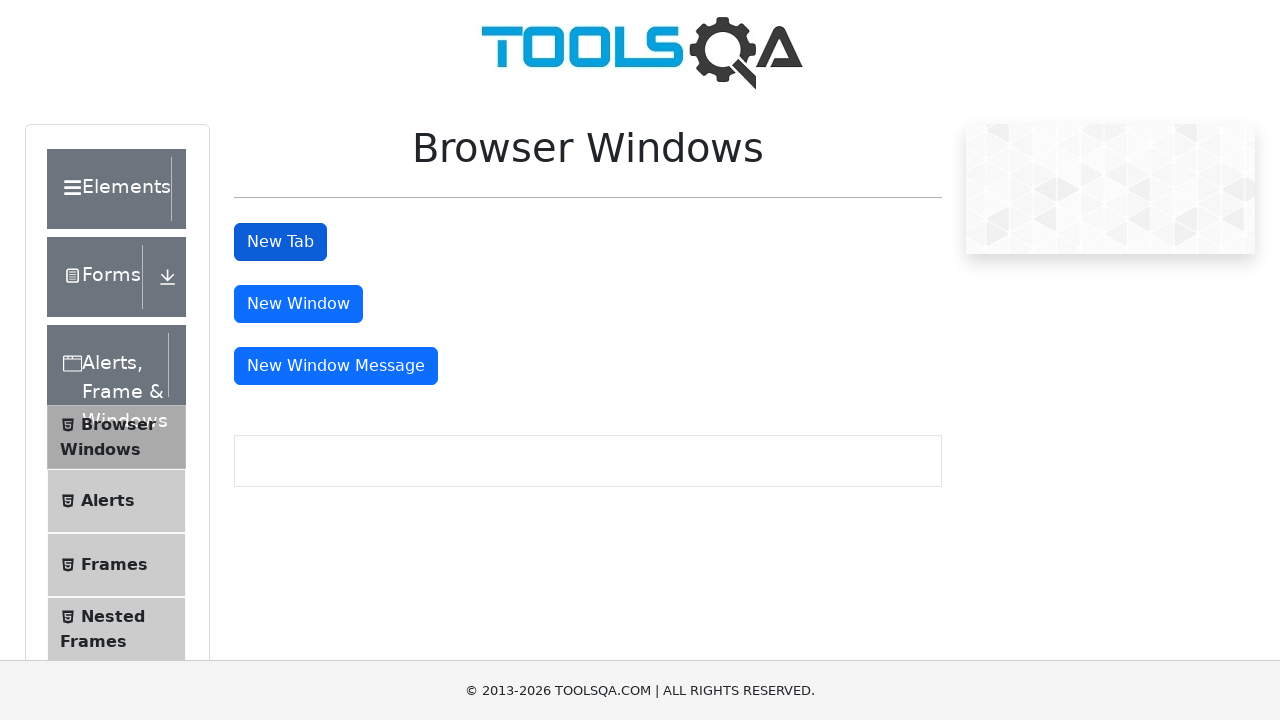

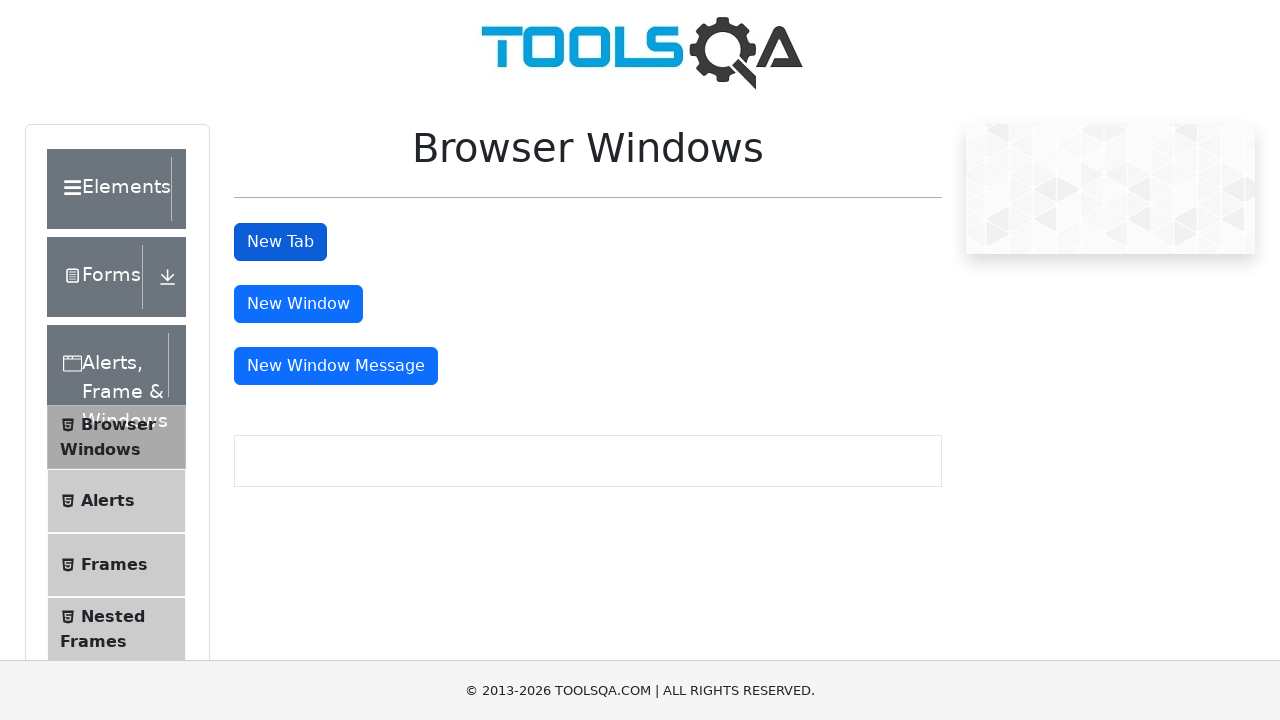